Tests alert handling functionality by triggering a simple alert popup and accepting it

Starting URL: https://www.hyrtutorials.com/p/alertsdemo.html

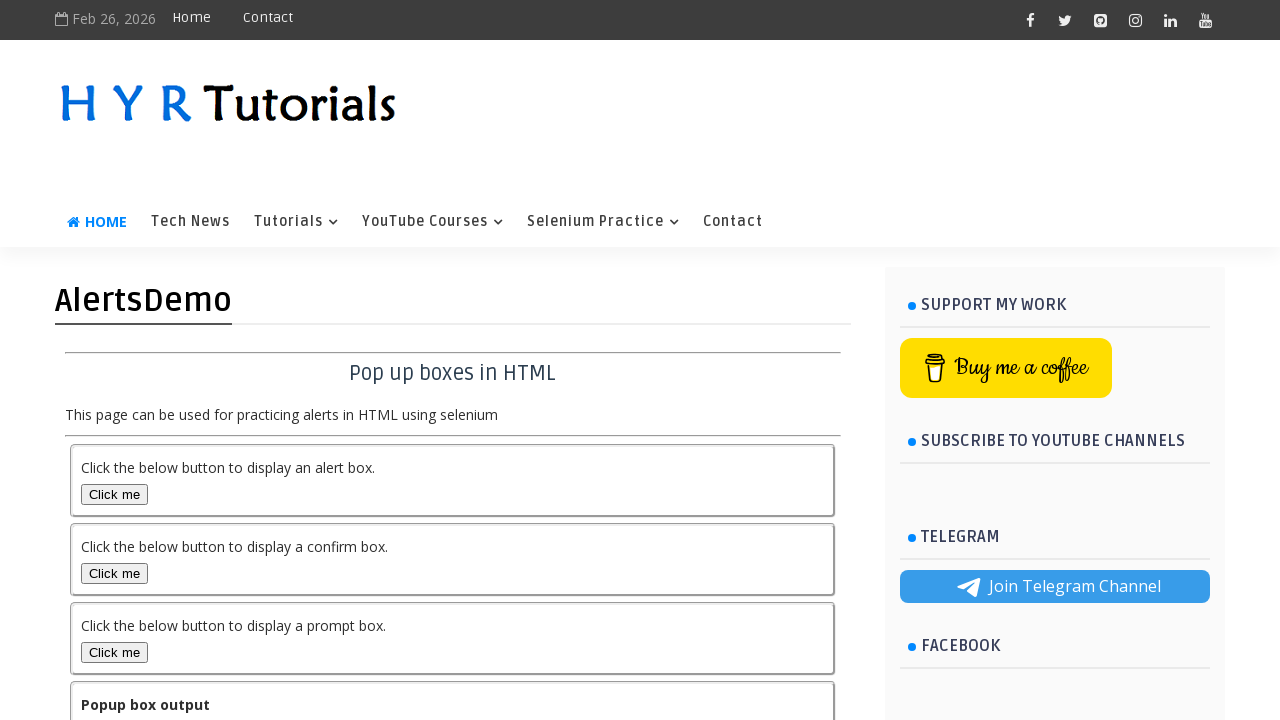

Clicked alert trigger button at (114, 494) on xpath=//button[@id='alertBox']
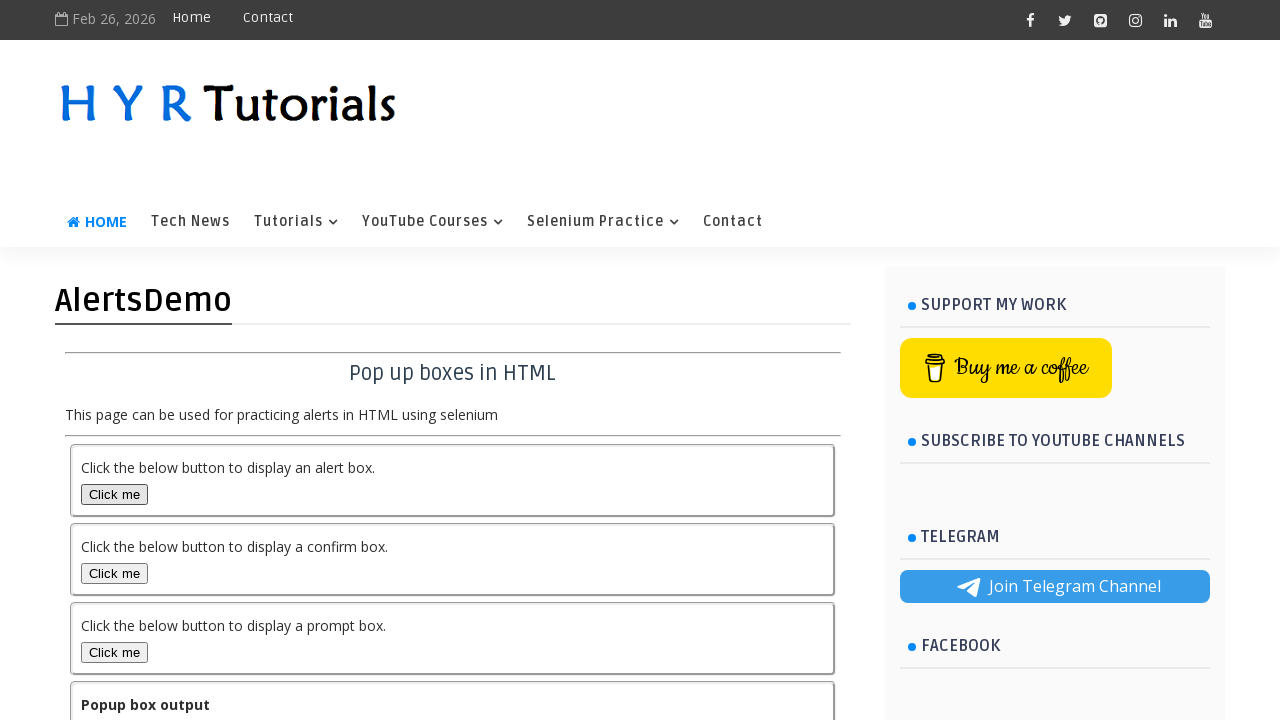

Set up dialog handler to accept alerts
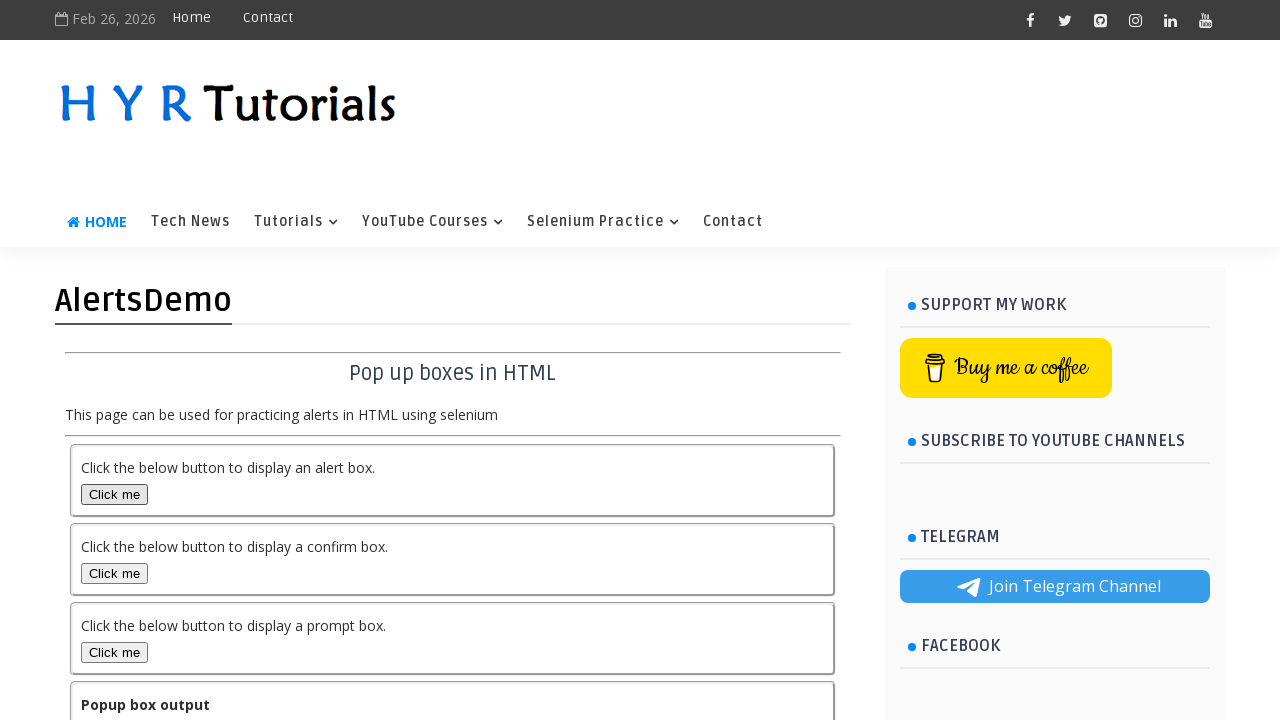

Clicked alert trigger button and alert was accepted at (114, 494) on xpath=//button[@id='alertBox']
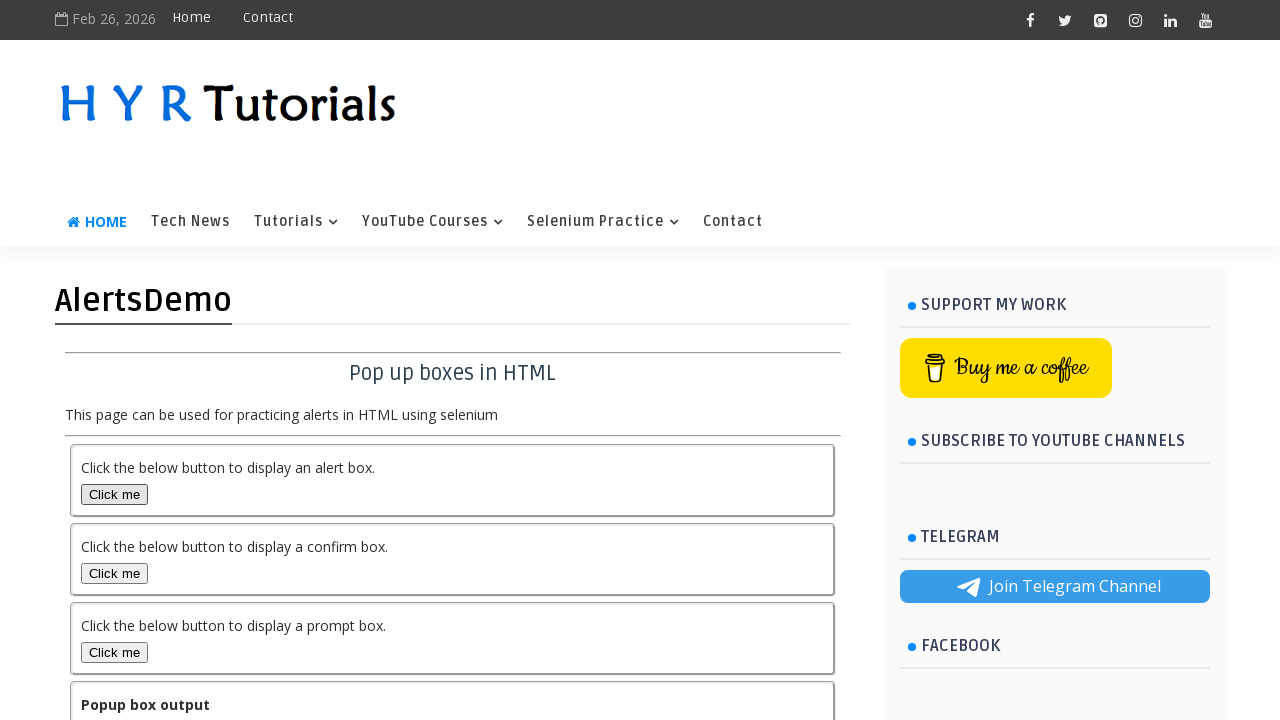

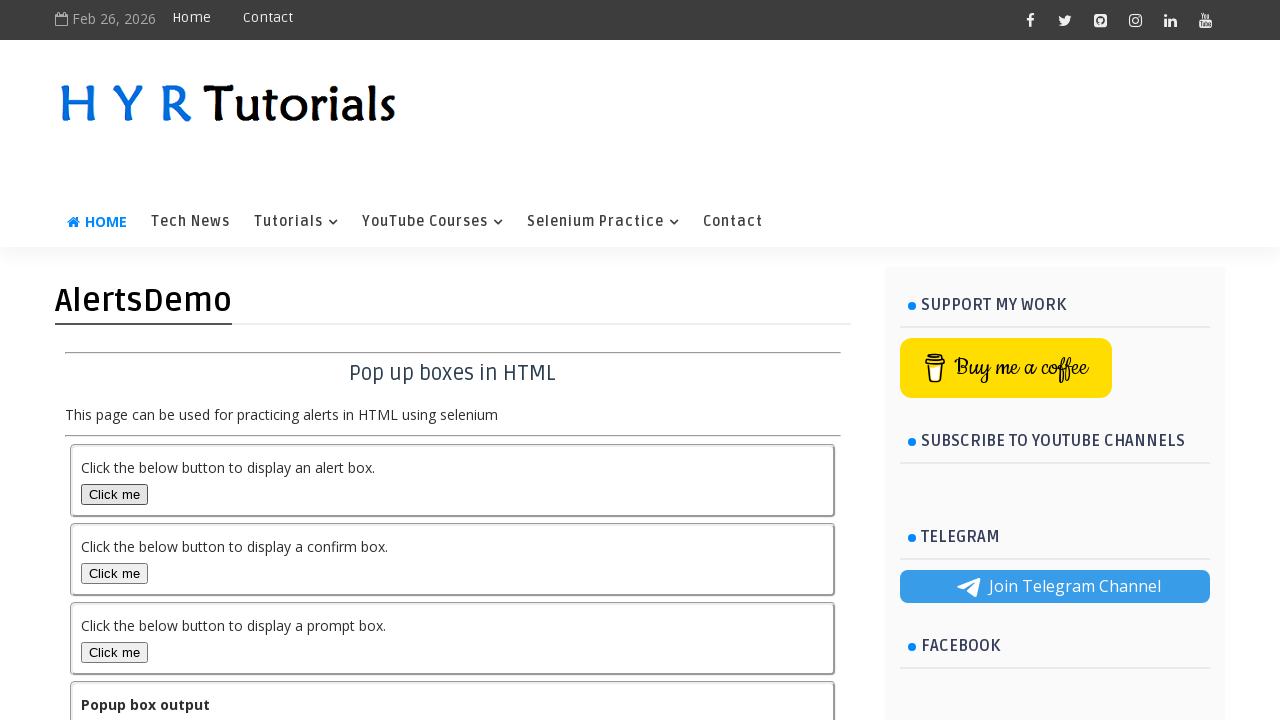